Tests that attempting to login with a locked out user displays the appropriate locked out error message

Starting URL: https://www.saucedemo.com/

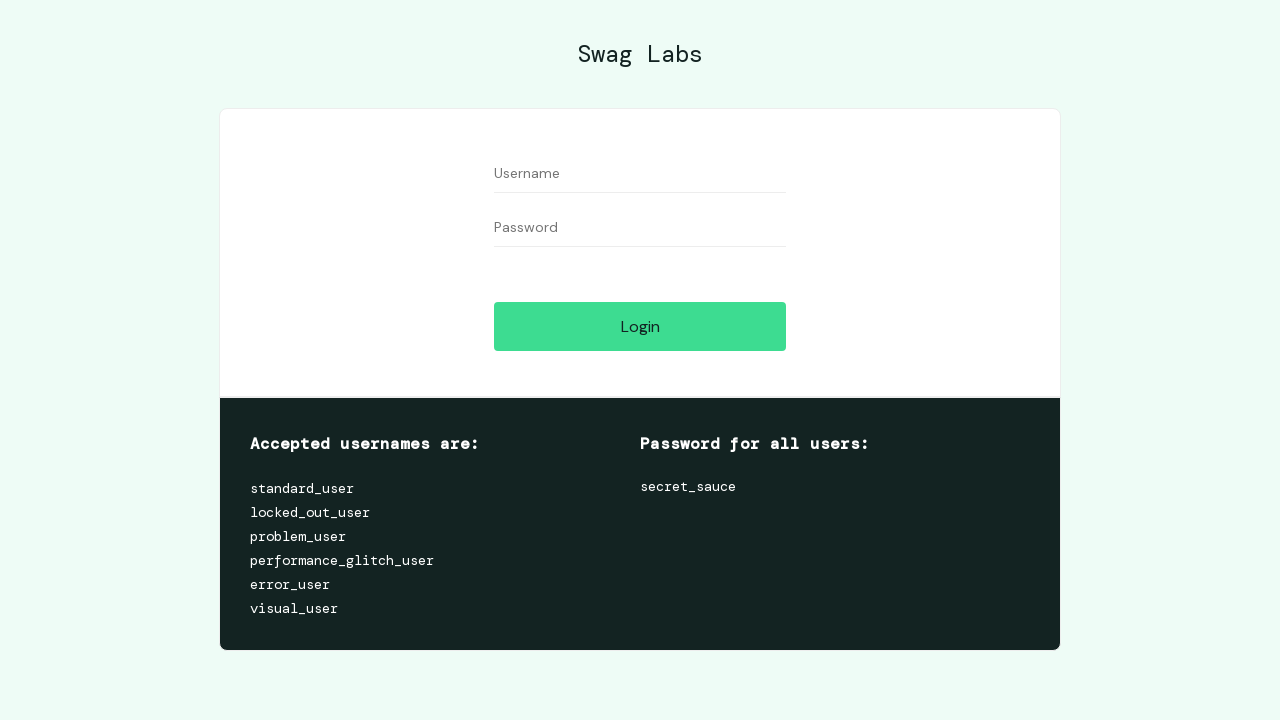

Username input field loaded
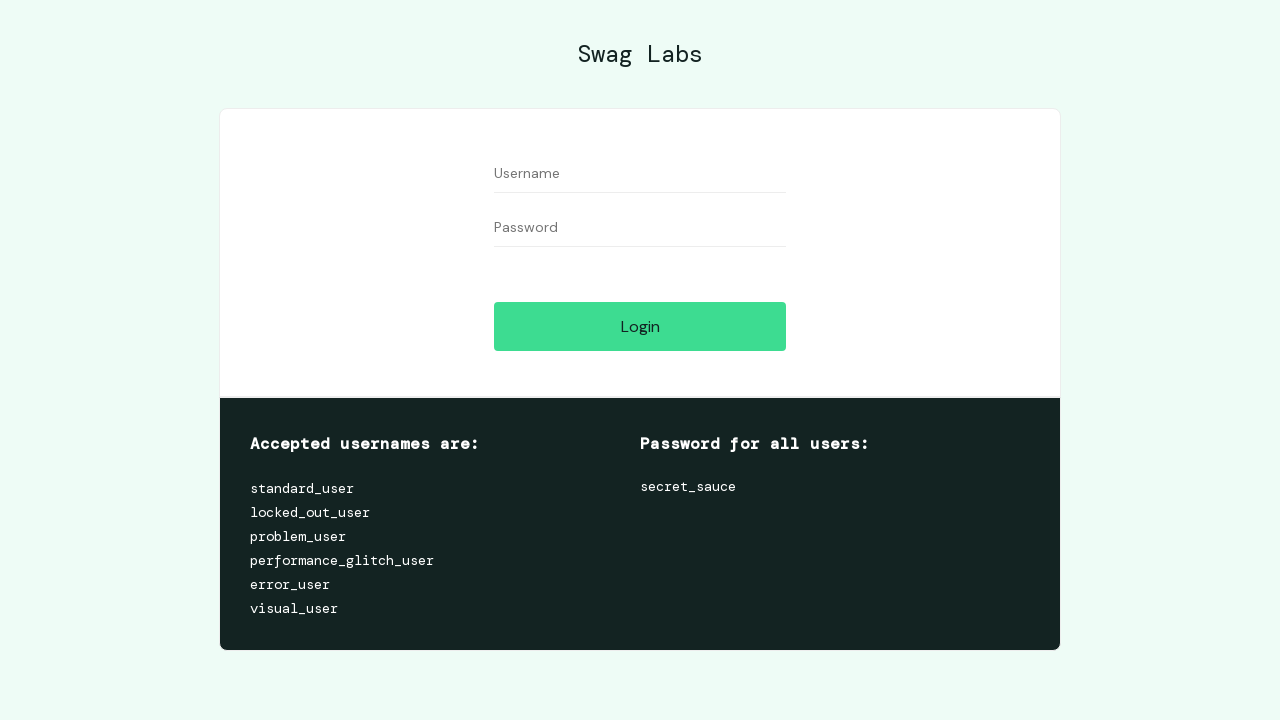

Password input field loaded
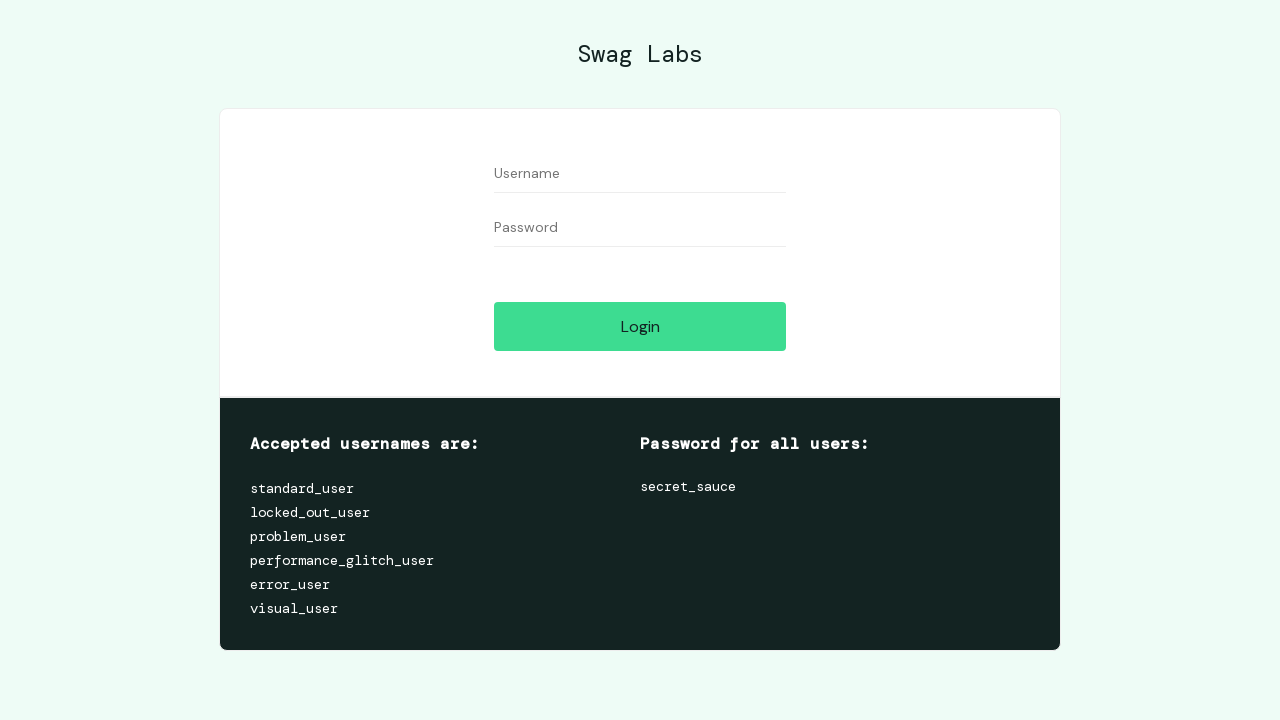

Login button loaded
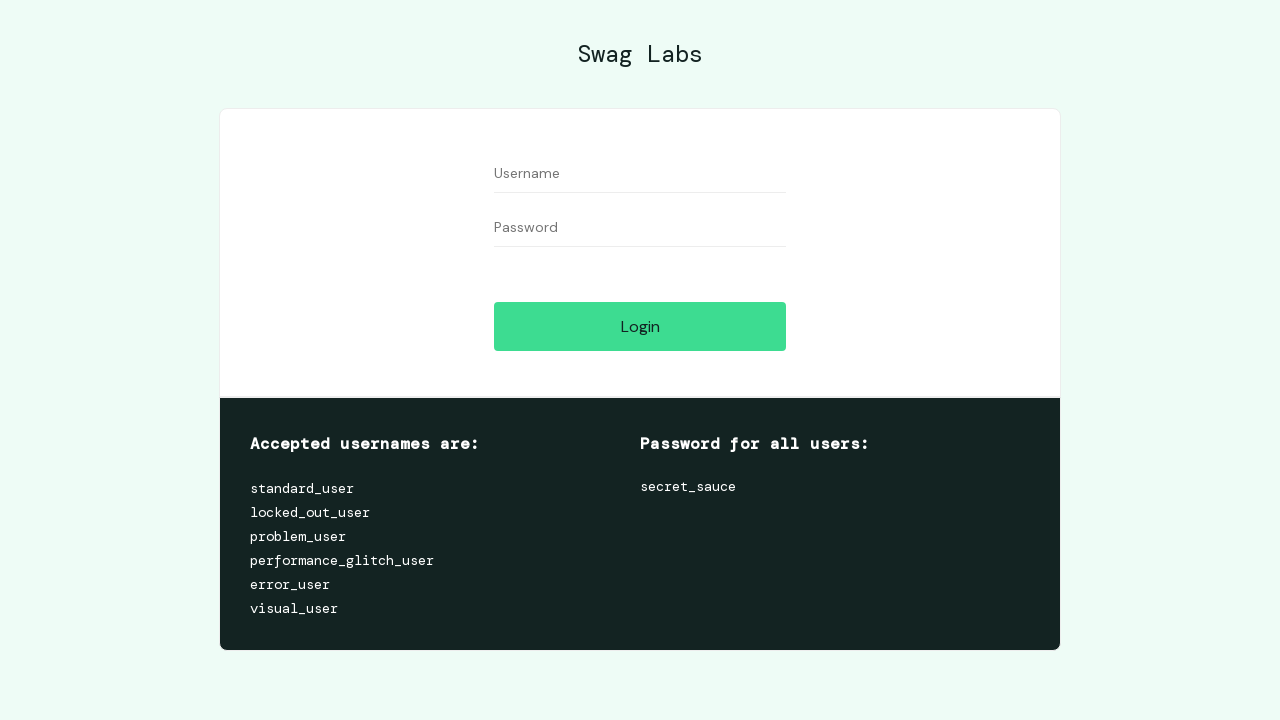

Entered locked_out_user in username field on #user-name
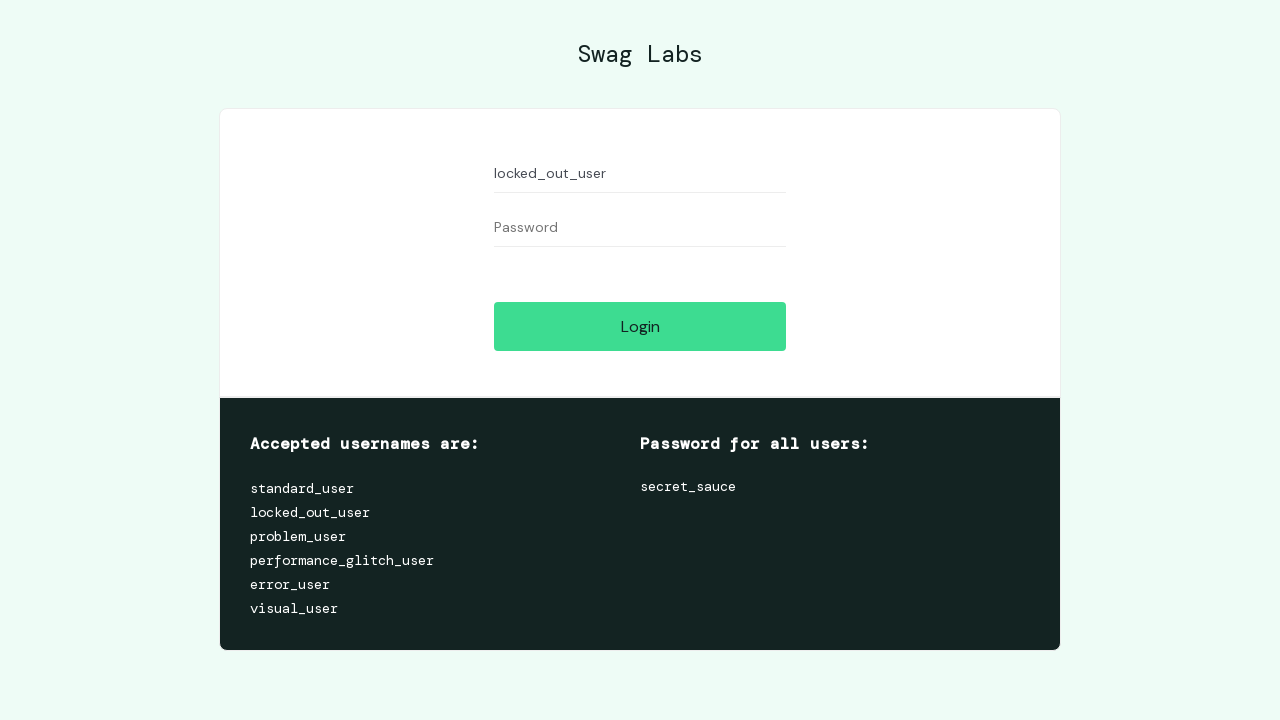

Entered password in password field on #password
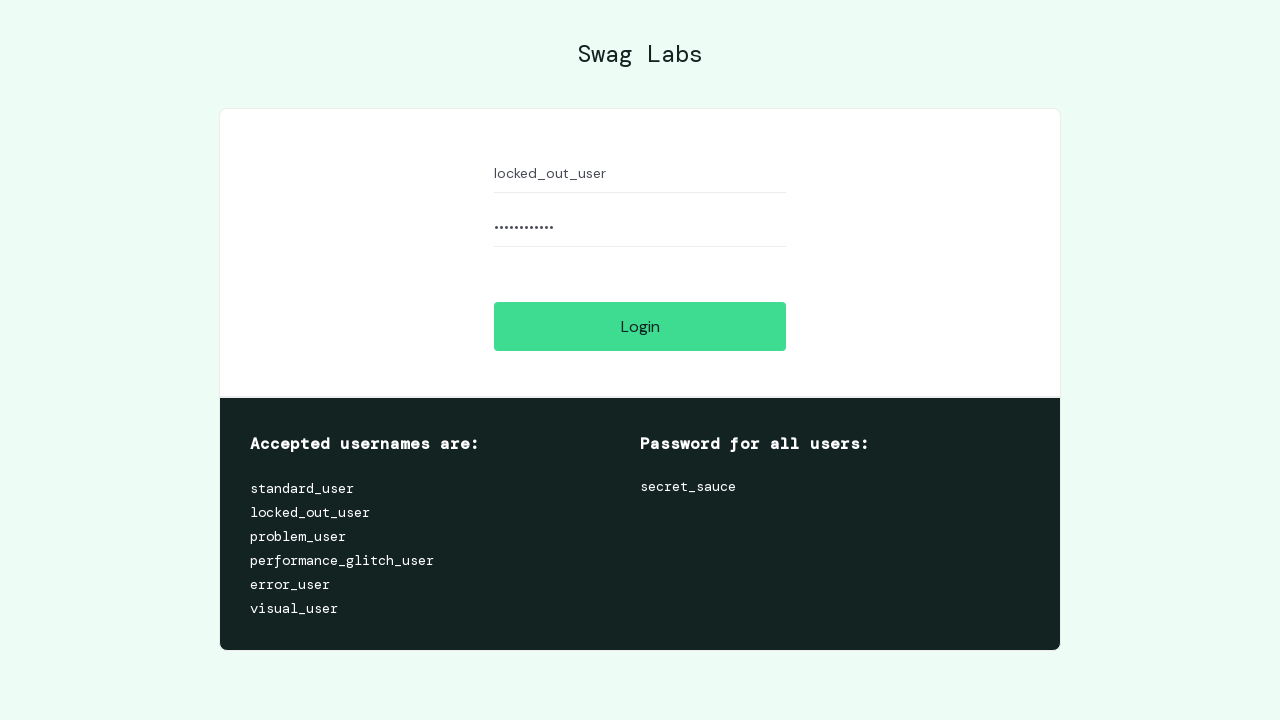

Clicked login button at (640, 326) on #login-button
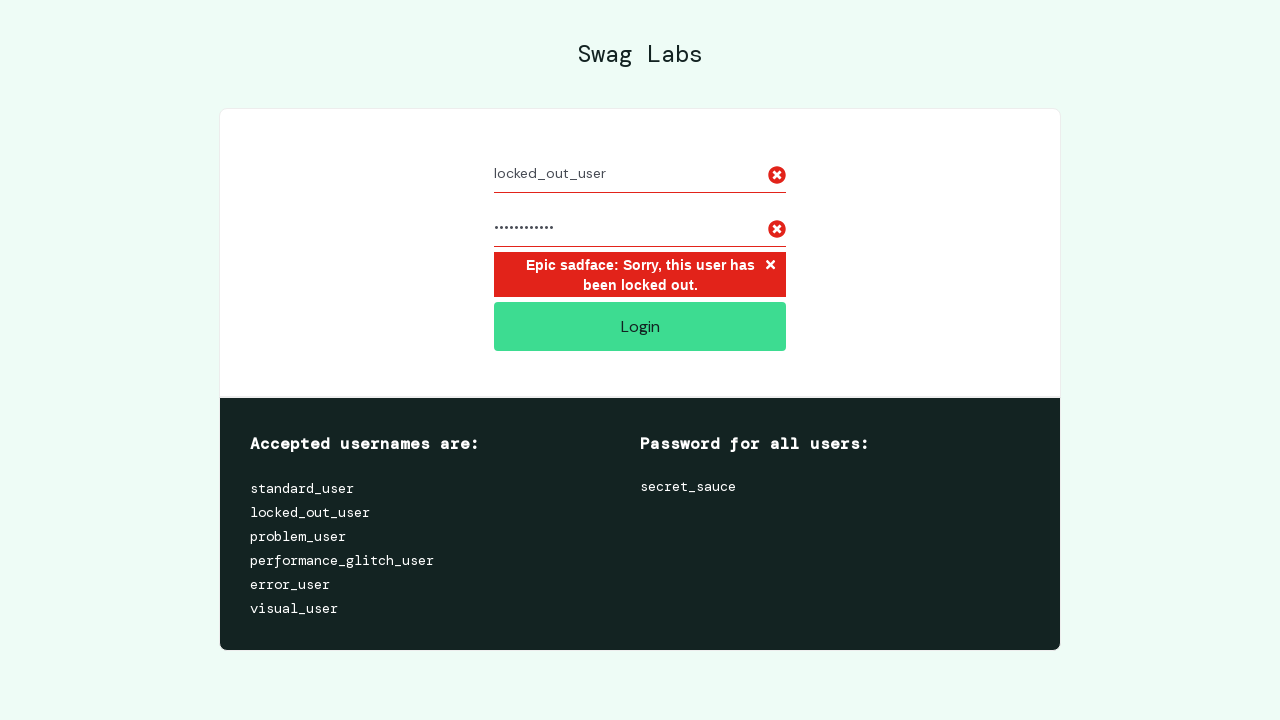

Error message element loaded
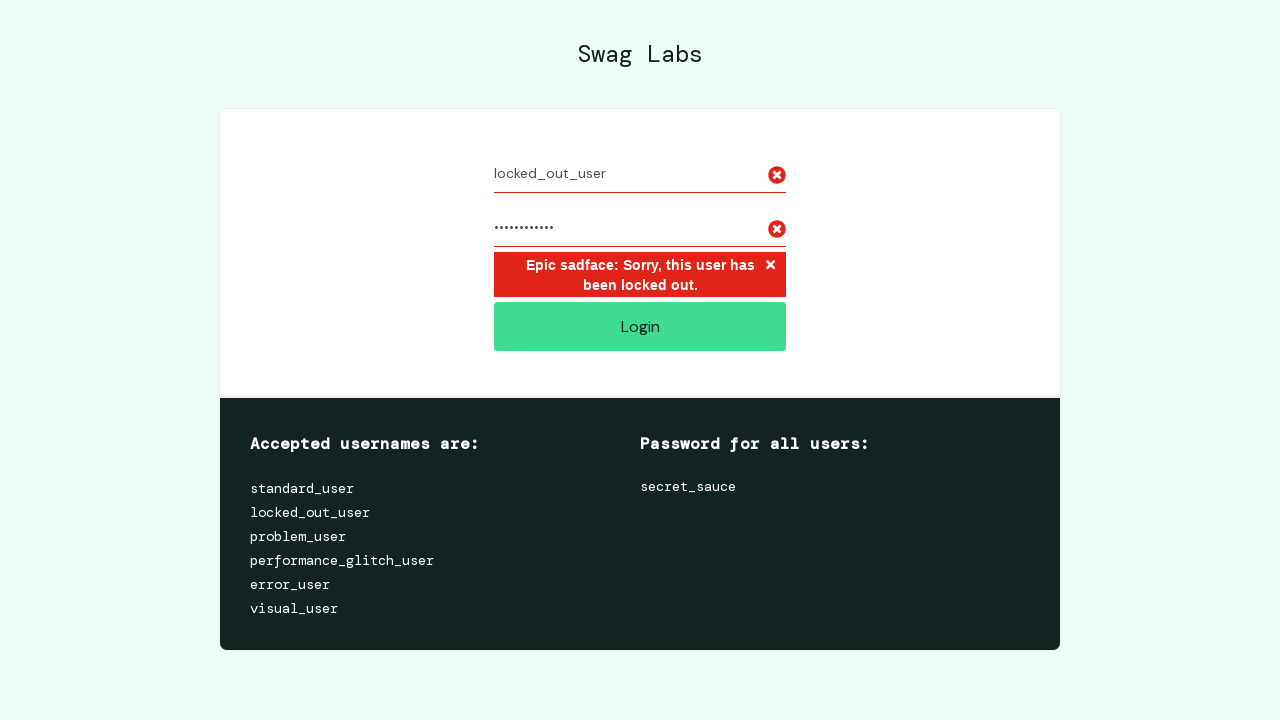

Verified locked out error message: 'Epic sadface: Sorry, this user has been locked out.'
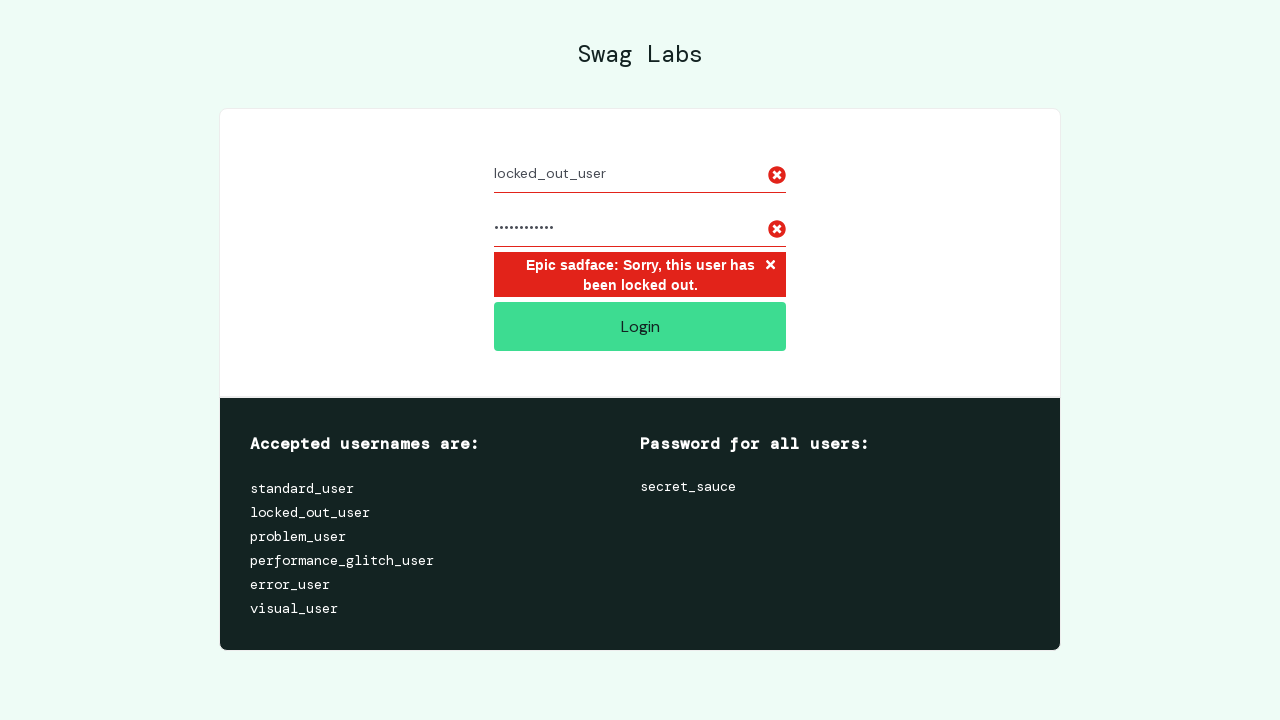

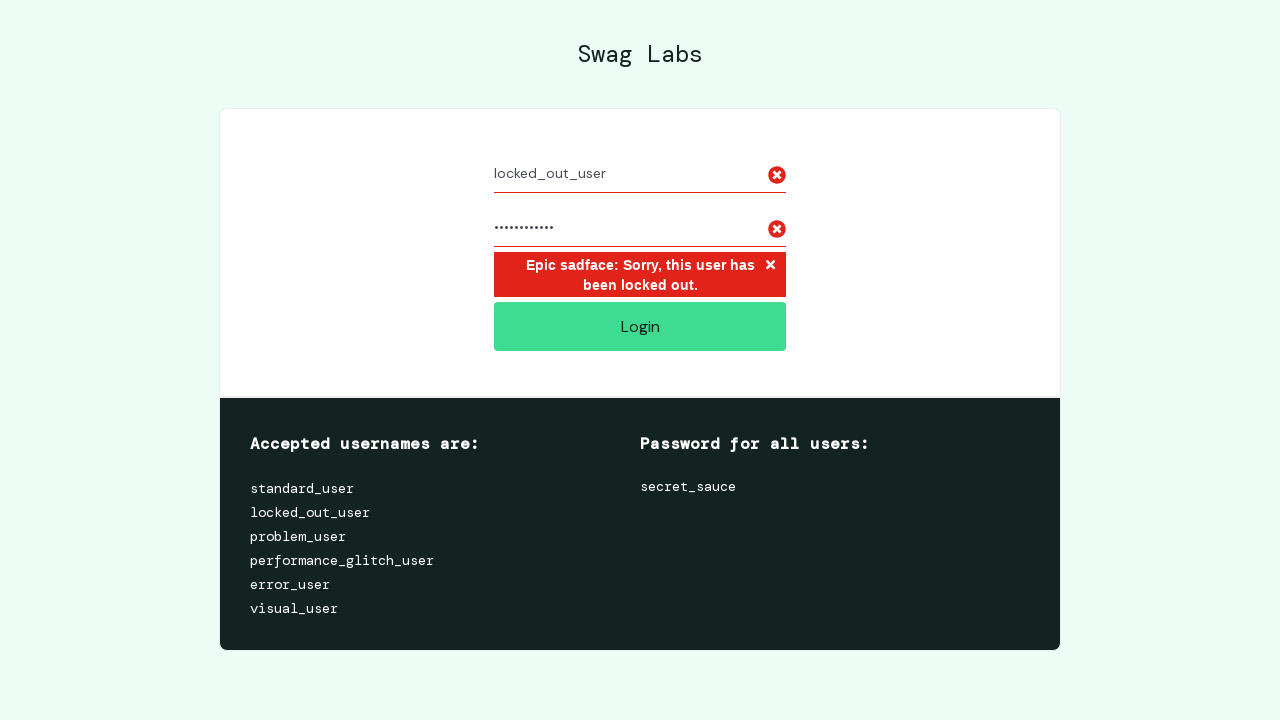